Tests browser window and tab handling by opening new tabs/windows, switching between them, reading content, and closing them.

Starting URL: https://demoqa.com/browser-windows

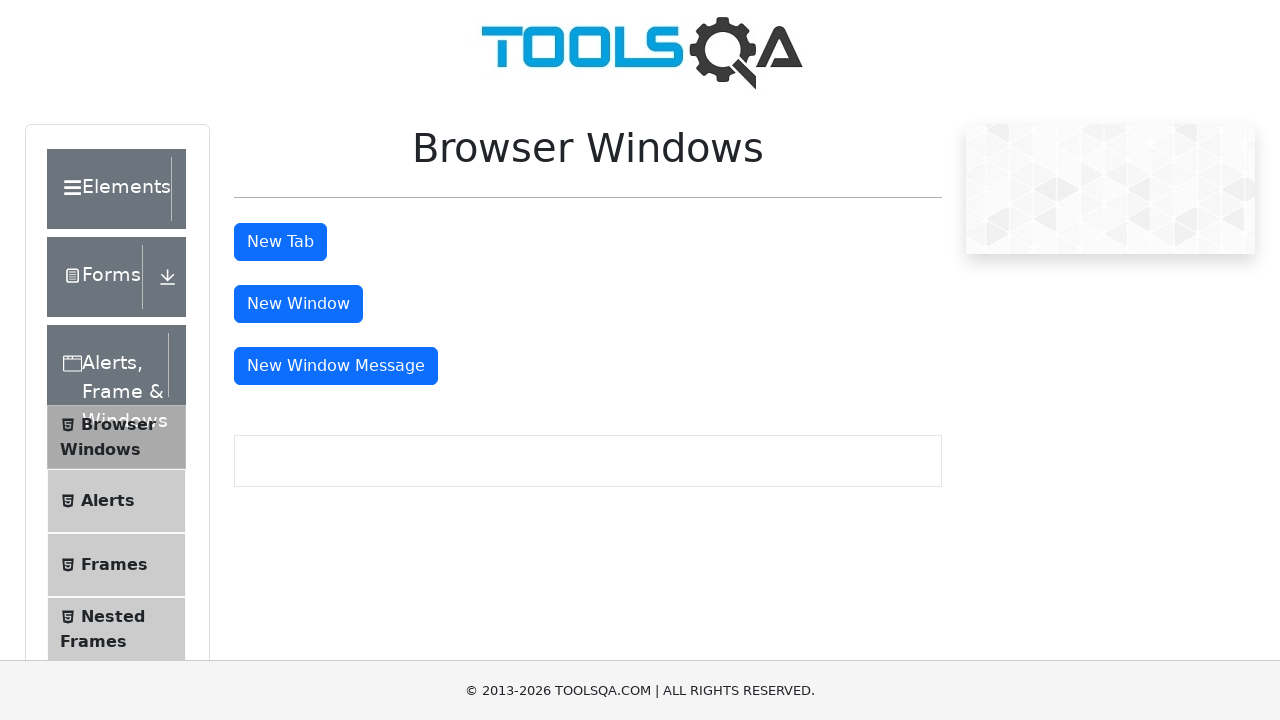

Clicked button to open new tab at (280, 242) on #tabButton
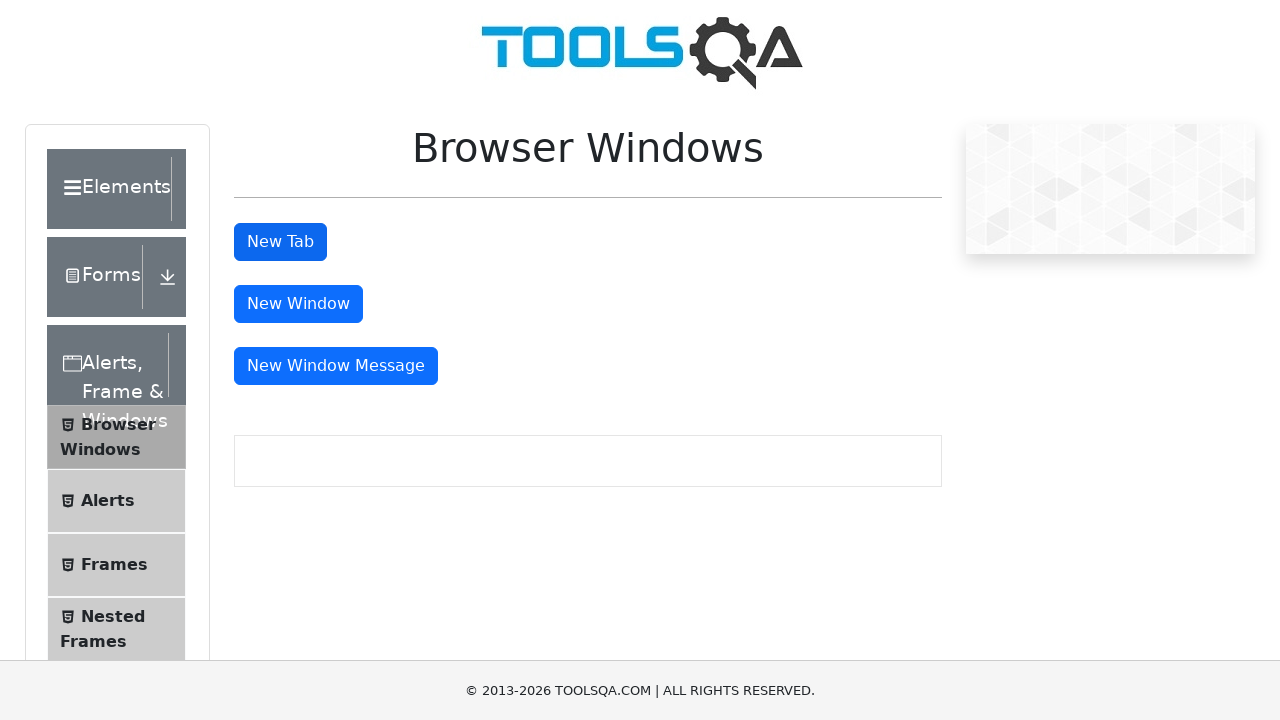

Clicked tab button and waited for new page to open at (280, 242) on #tabButton
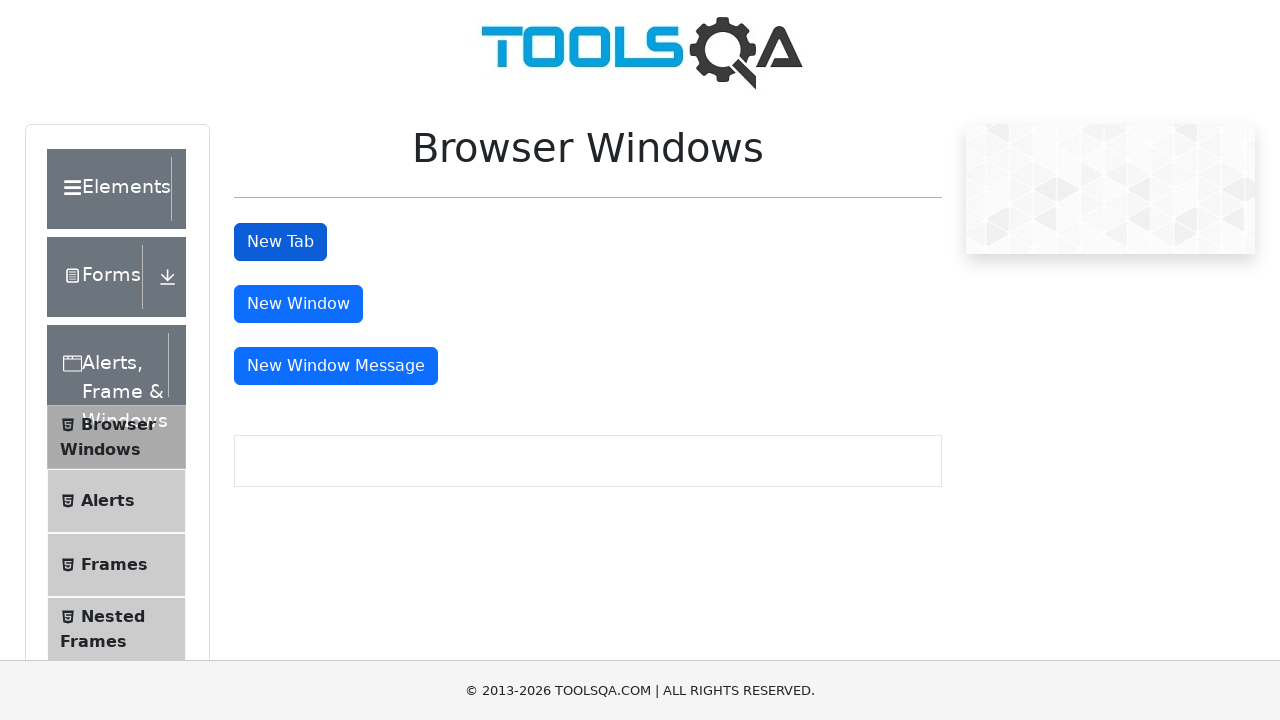

New tab loaded completely
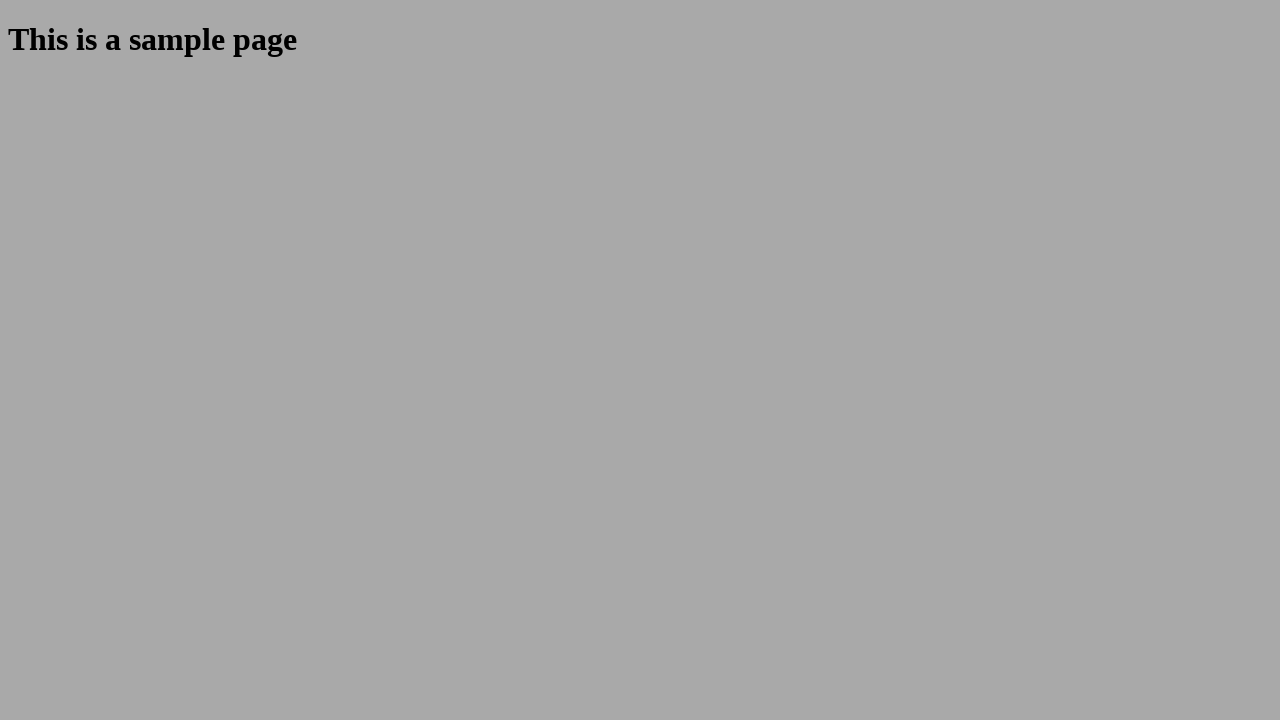

Read heading text from new tab: 'This is a sample page'
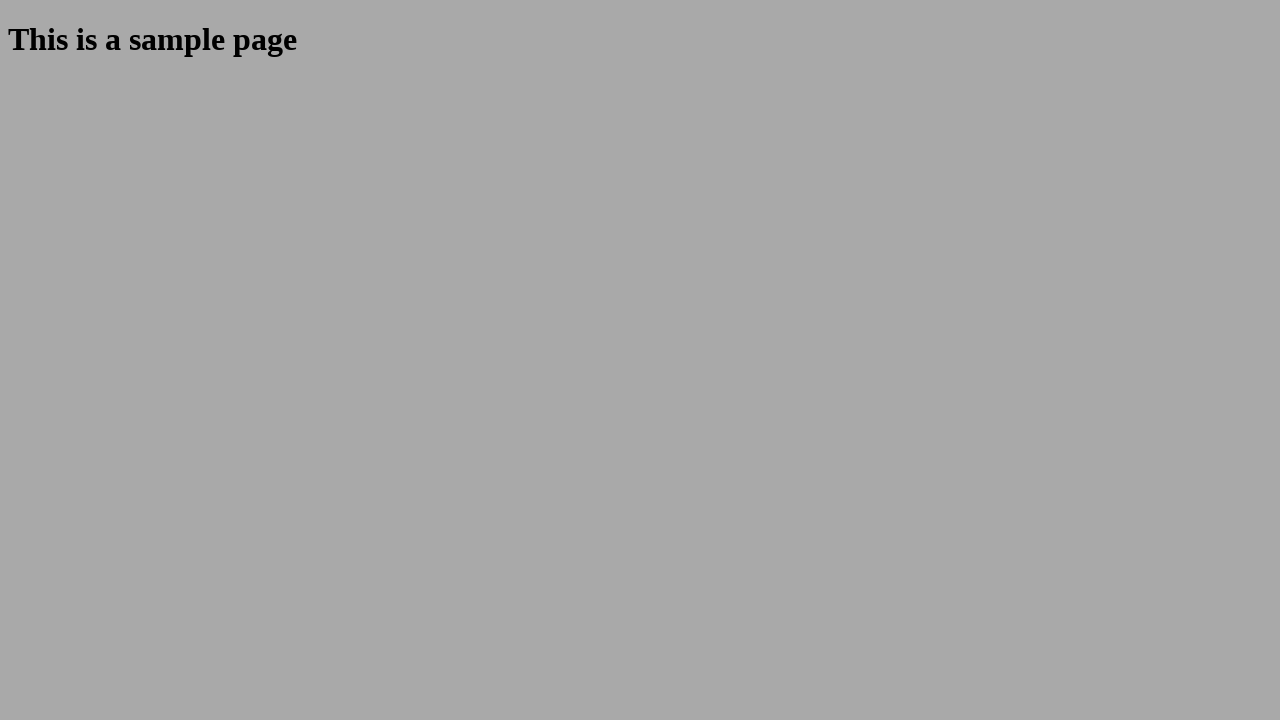

Closed the new tab
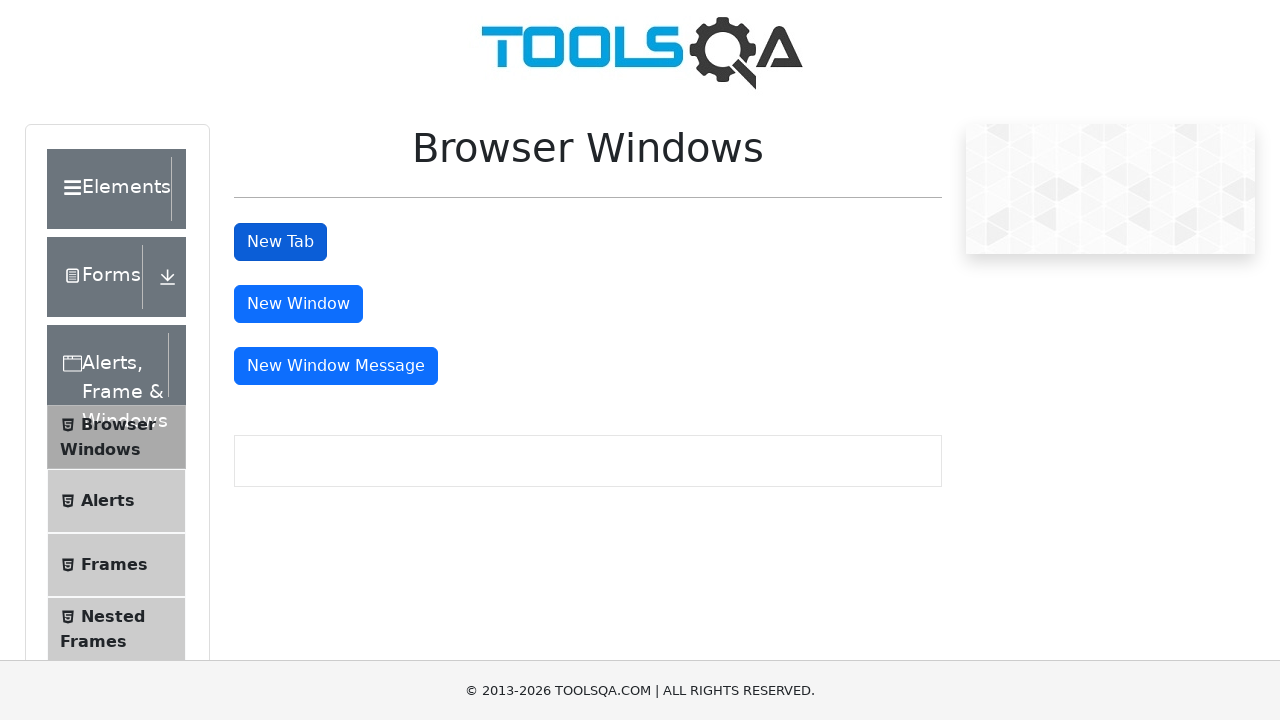

Clicked button to open new window at (298, 304) on #windowButton
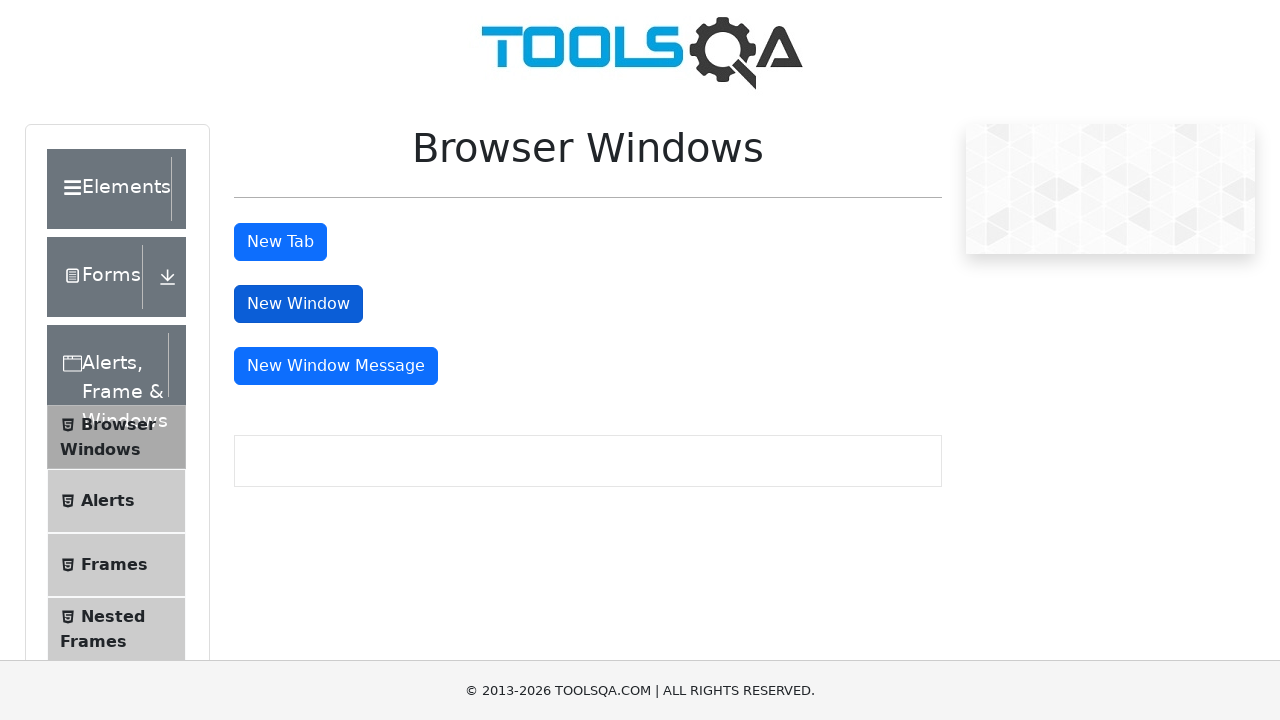

New window loaded completely
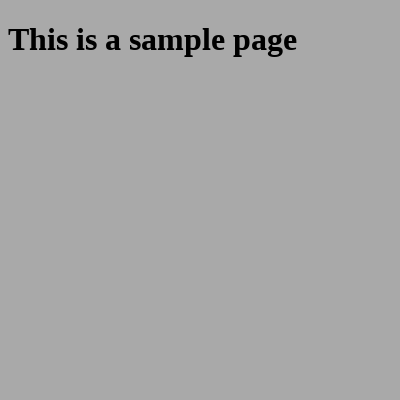

Read heading text from new window: 'This is a sample page'
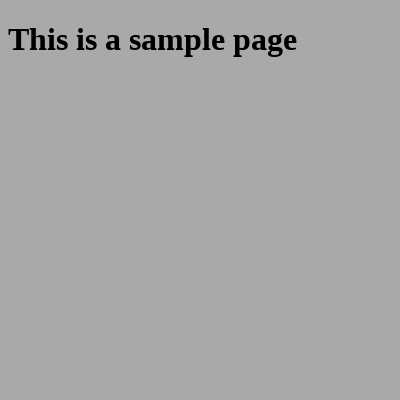

Closed the new window
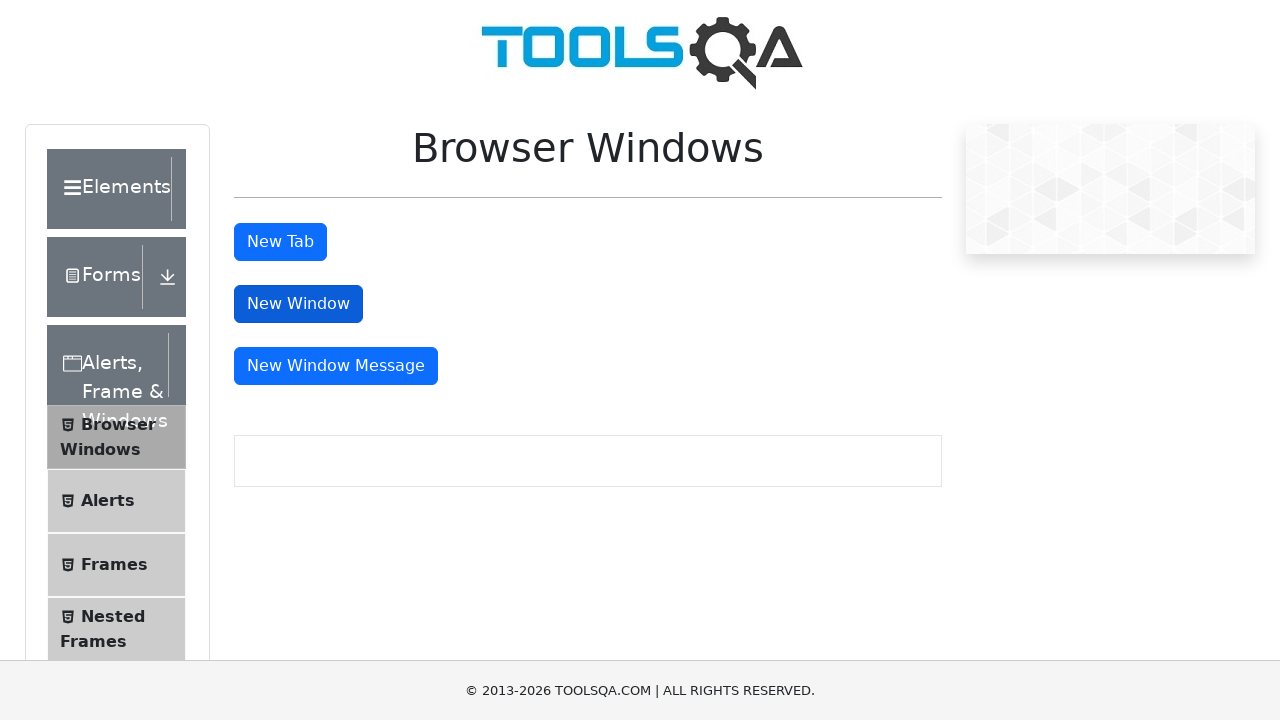

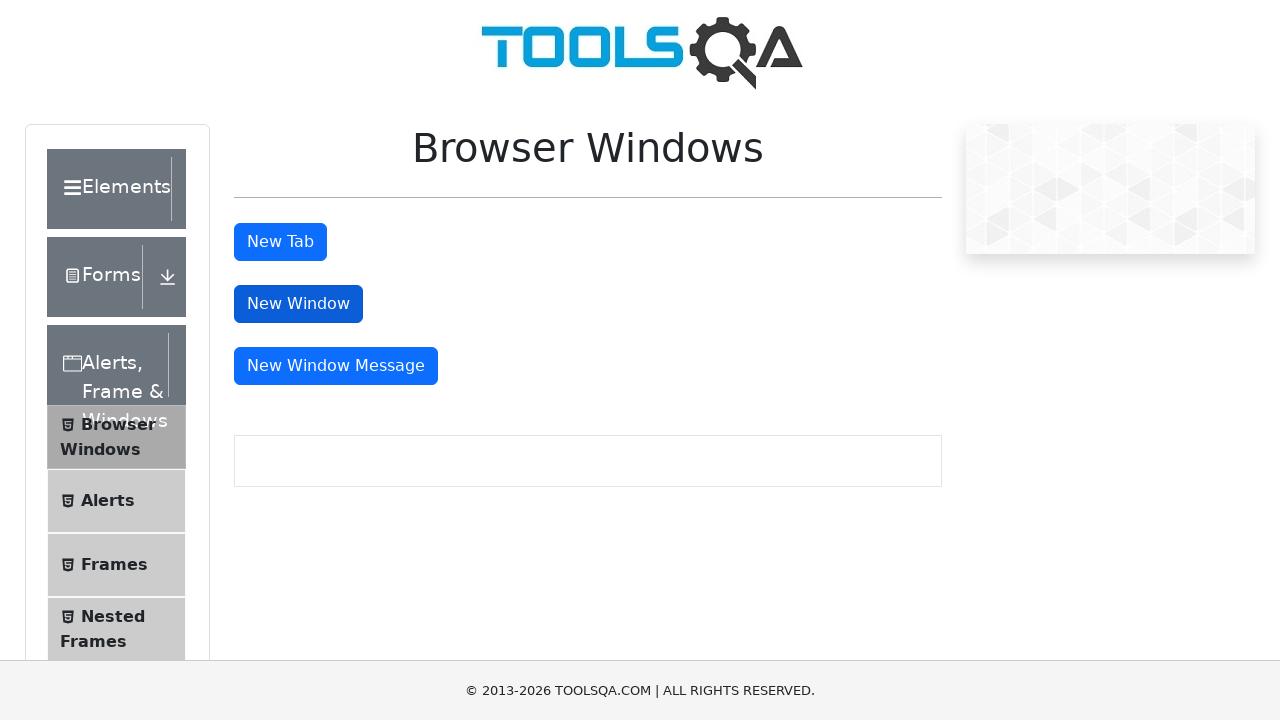